Tests JavaScript alert with a single OK button by triggering the alert and accepting it

Starting URL: https://the-internet.herokuapp.com/

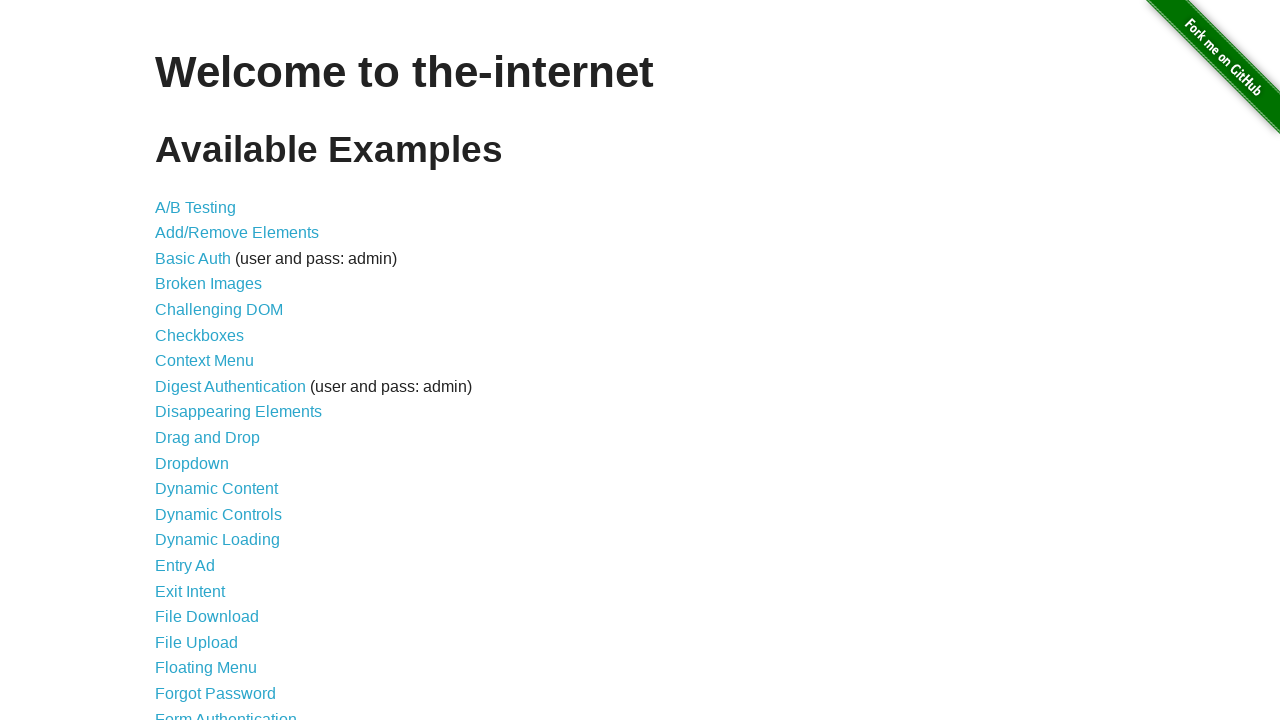

Clicked on JavaScript Alerts link at (214, 361) on xpath=//a[text()='JavaScript Alerts']
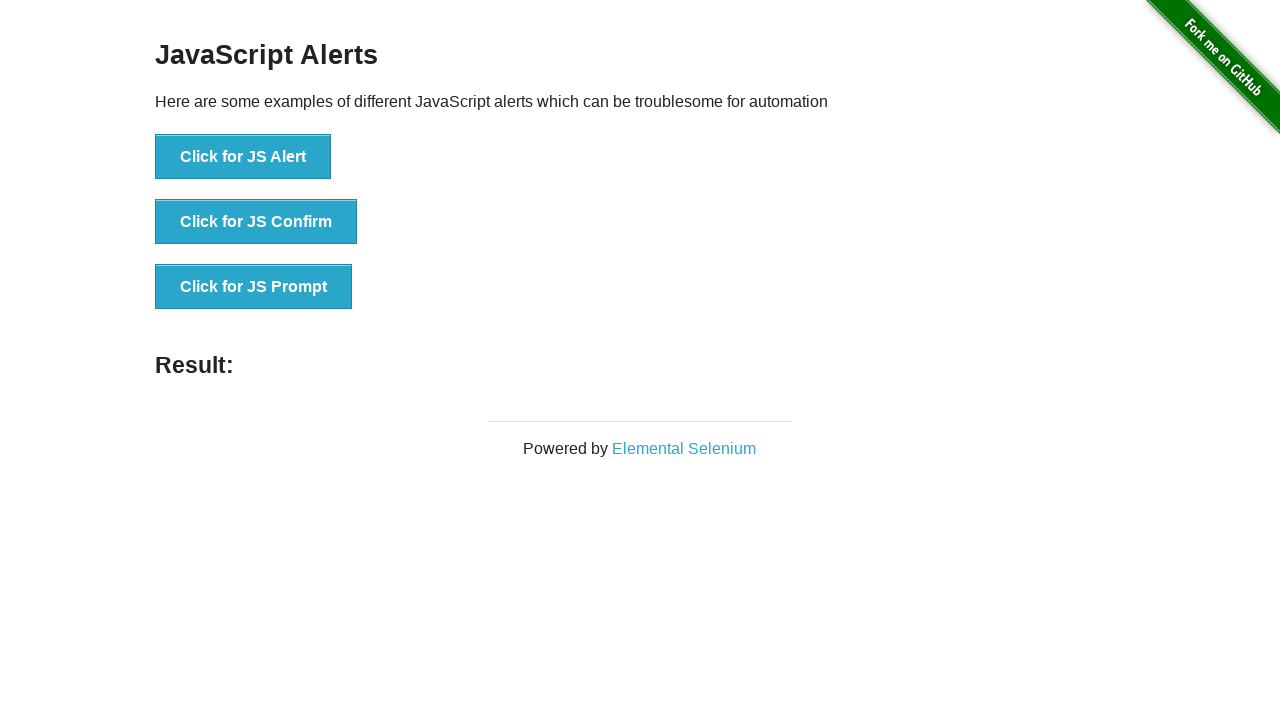

Clicked button to trigger JavaScript alert at (243, 157) on xpath=//button[text()='Click for JS Alert']
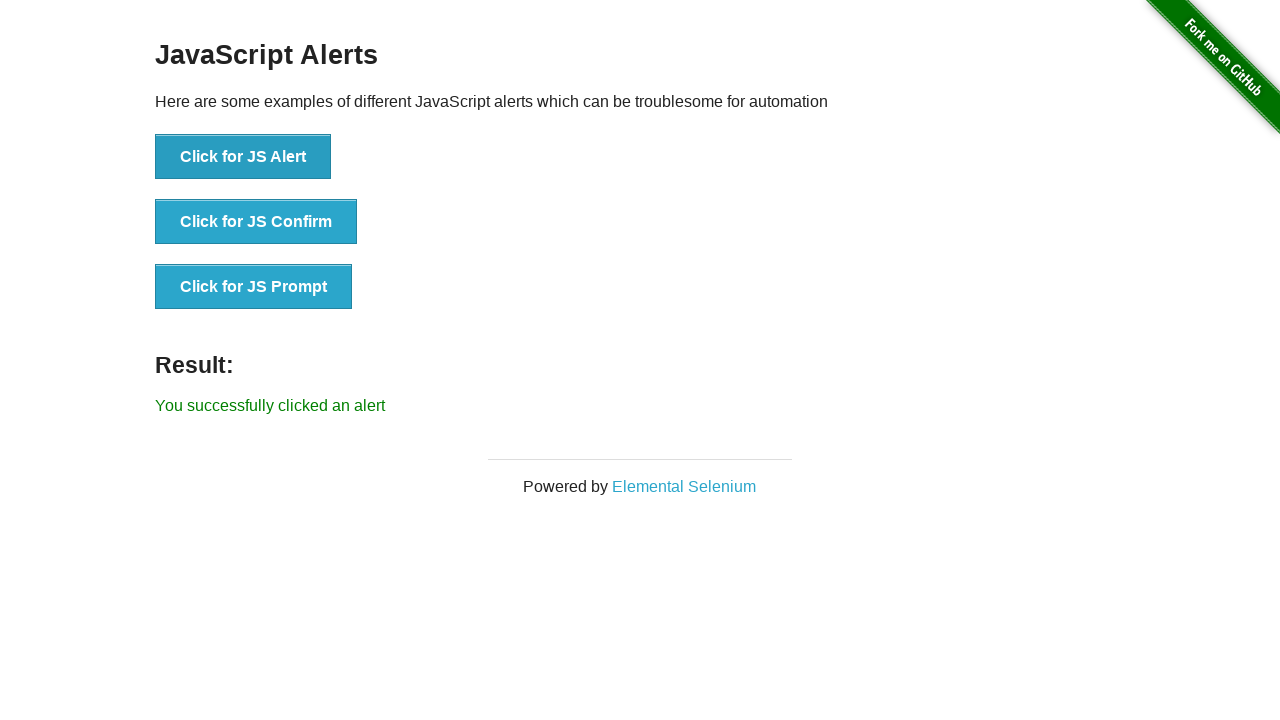

Set up dialog handler and accepted the alert
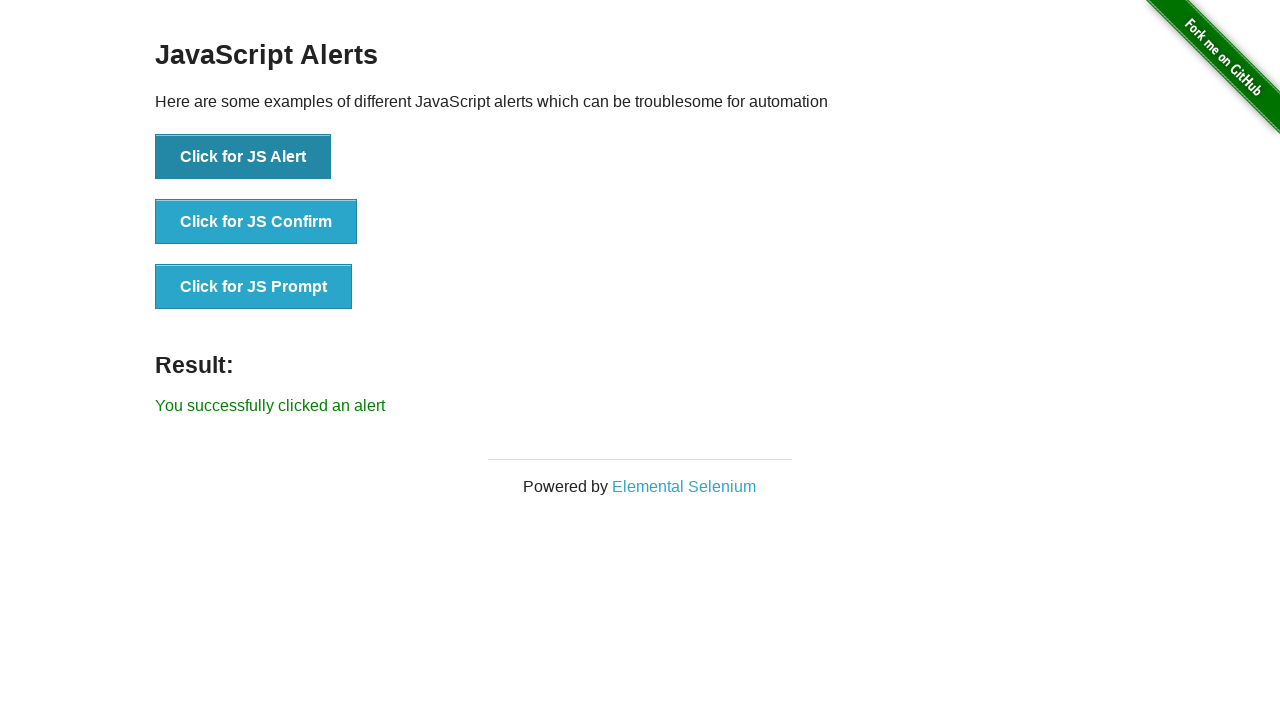

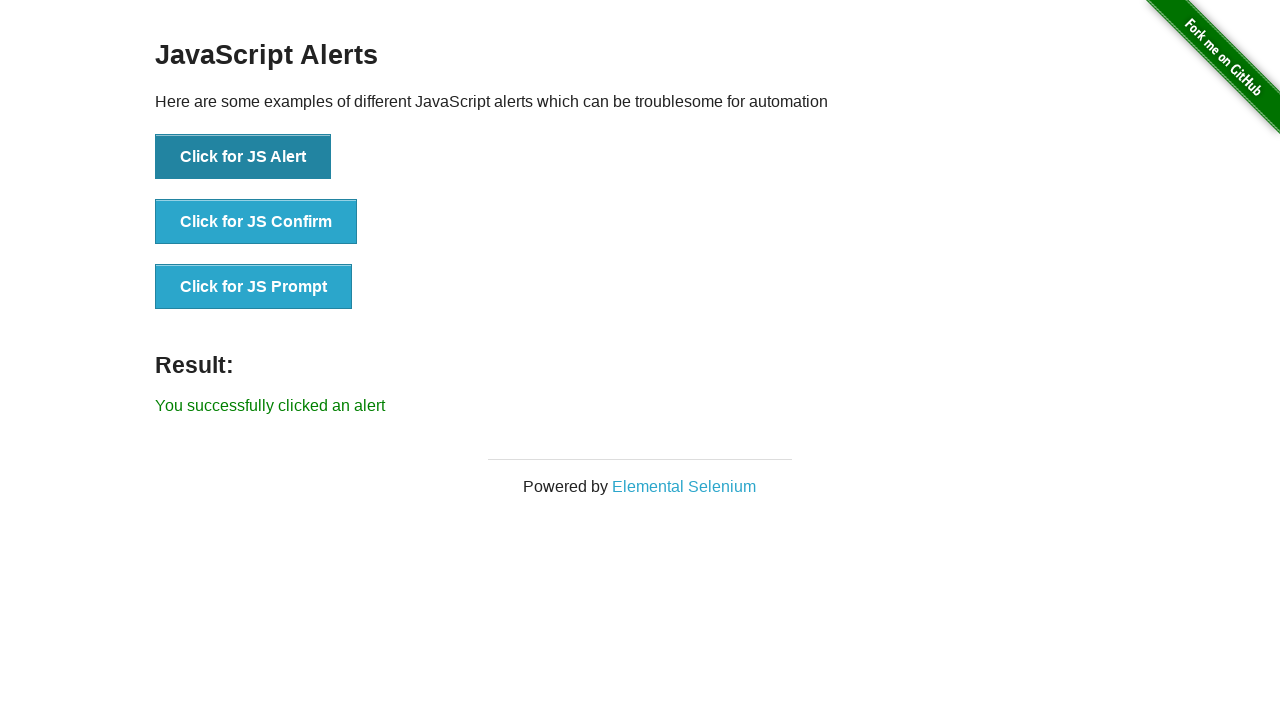